Tests that the complete all checkbox updates its state when individual items are completed or cleared

Starting URL: https://demo.playwright.dev/todomvc

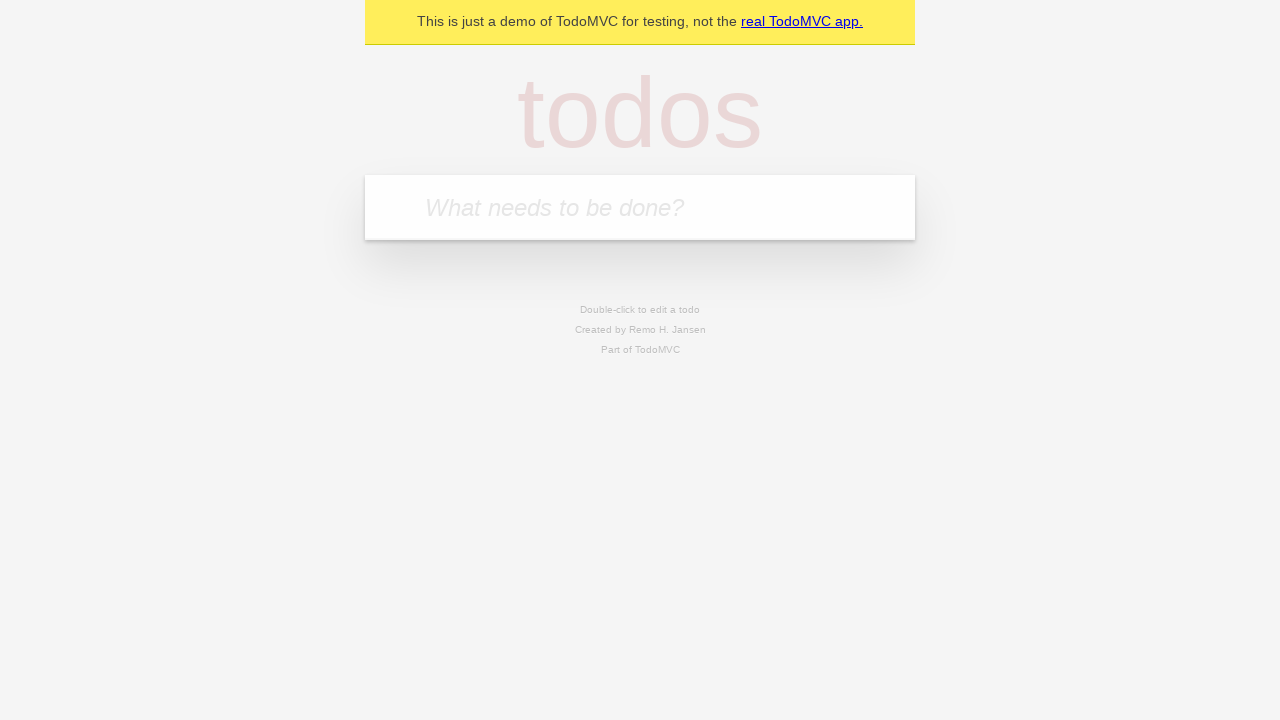

Filled new todo field with 'buy some cheese' on internal:attr=[placeholder="What needs to be done?"i]
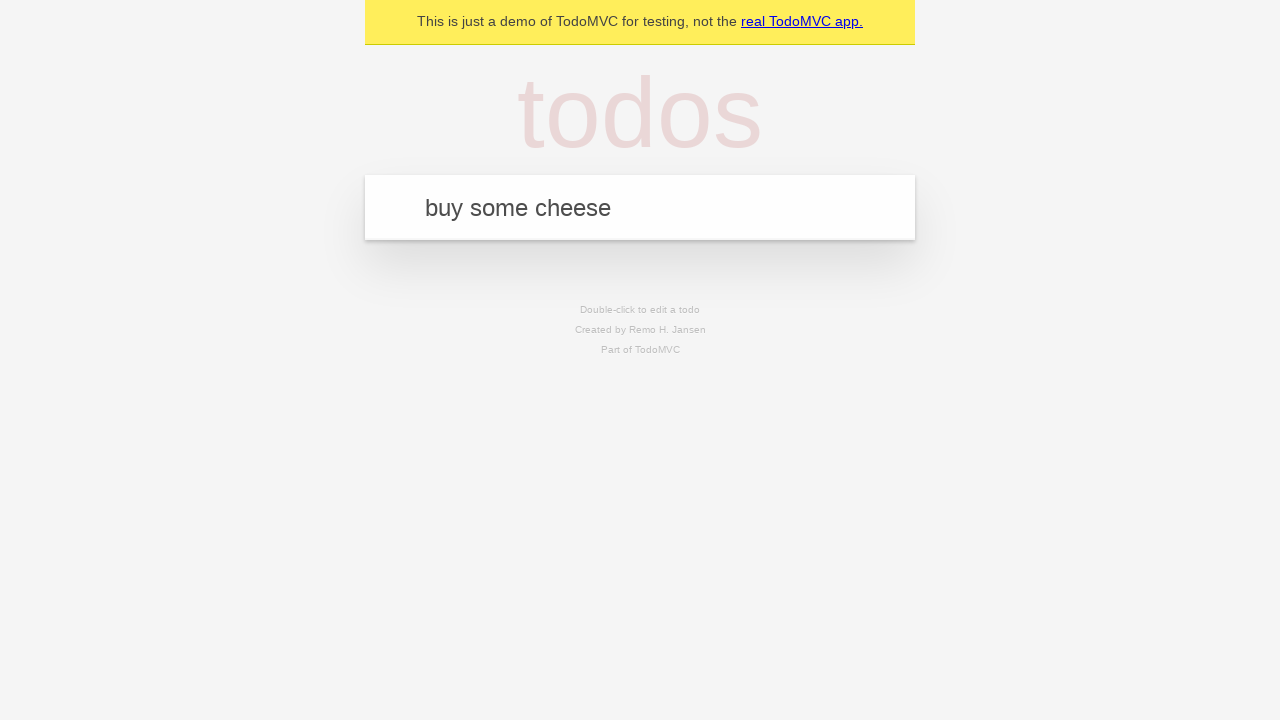

Pressed Enter to create todo 'buy some cheese' on internal:attr=[placeholder="What needs to be done?"i]
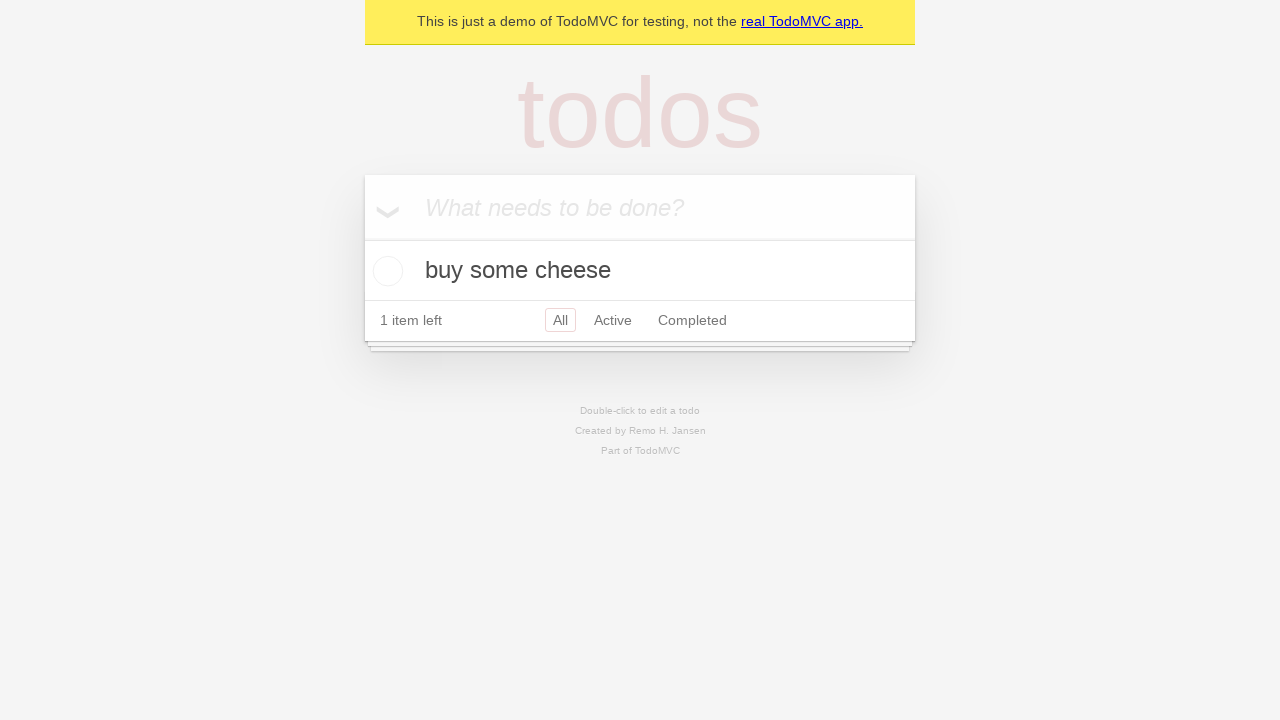

Filled new todo field with 'feed the cat' on internal:attr=[placeholder="What needs to be done?"i]
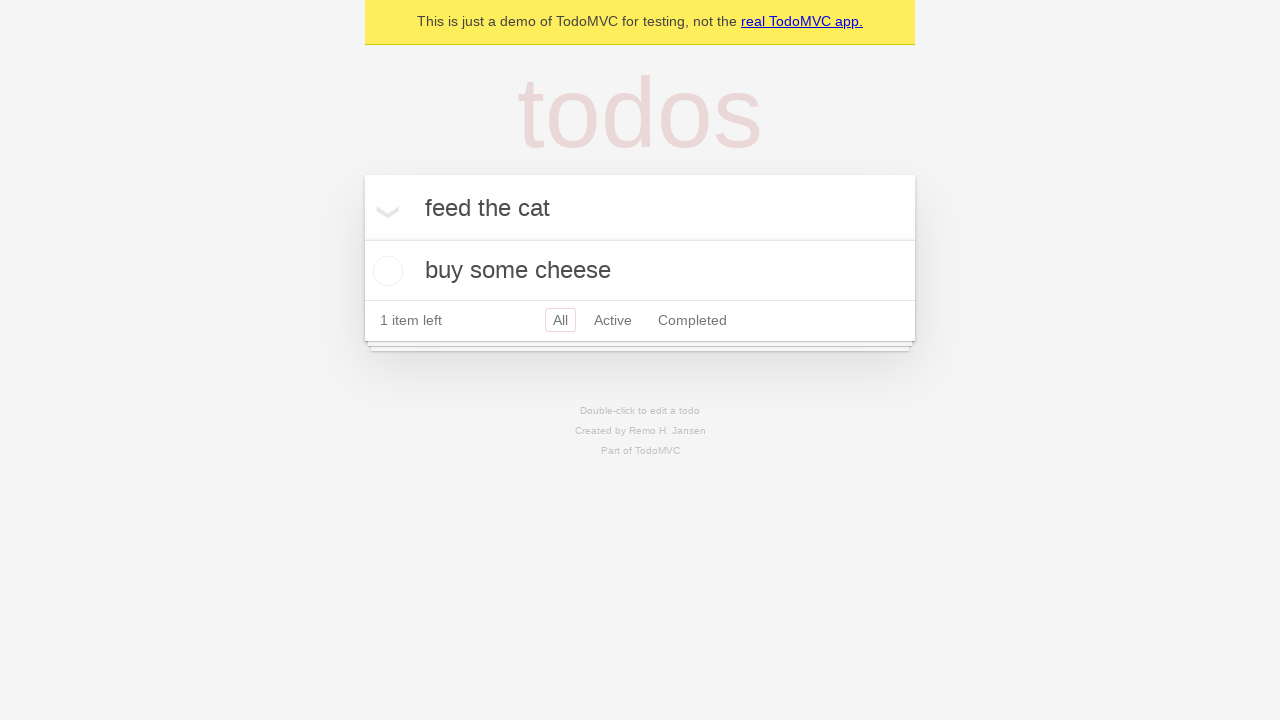

Pressed Enter to create todo 'feed the cat' on internal:attr=[placeholder="What needs to be done?"i]
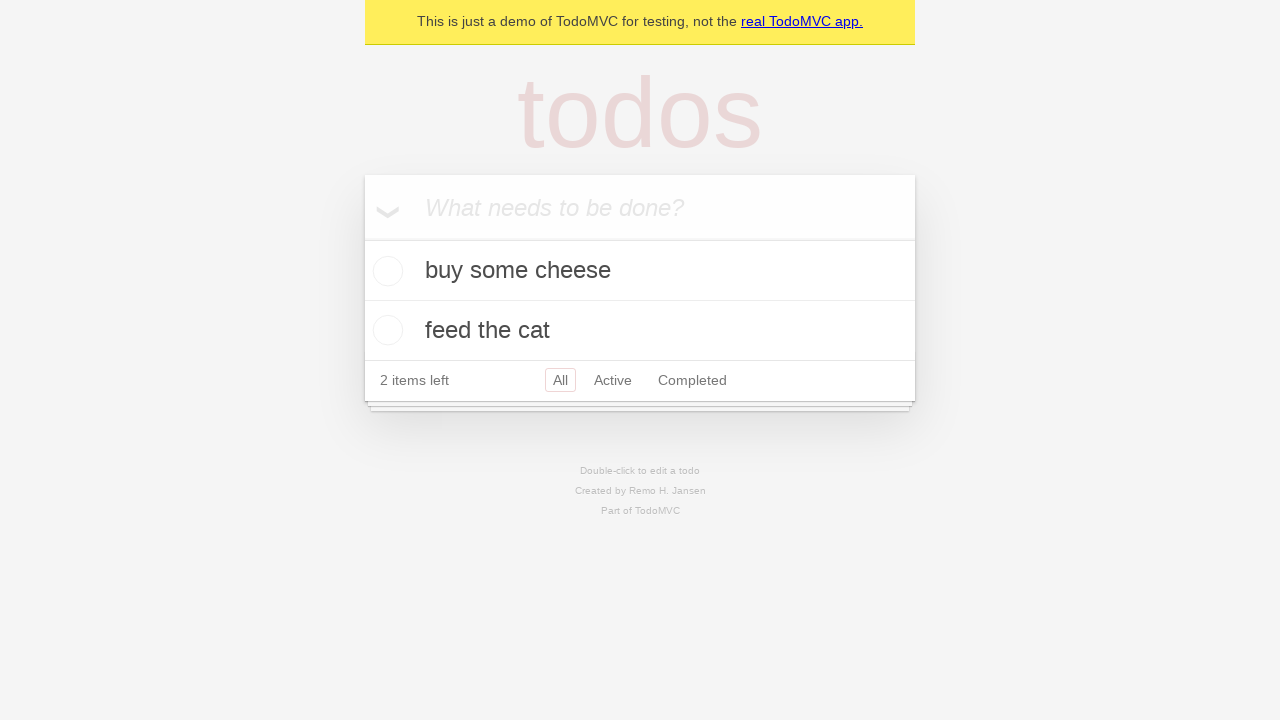

Filled new todo field with 'book a doctors appointment' on internal:attr=[placeholder="What needs to be done?"i]
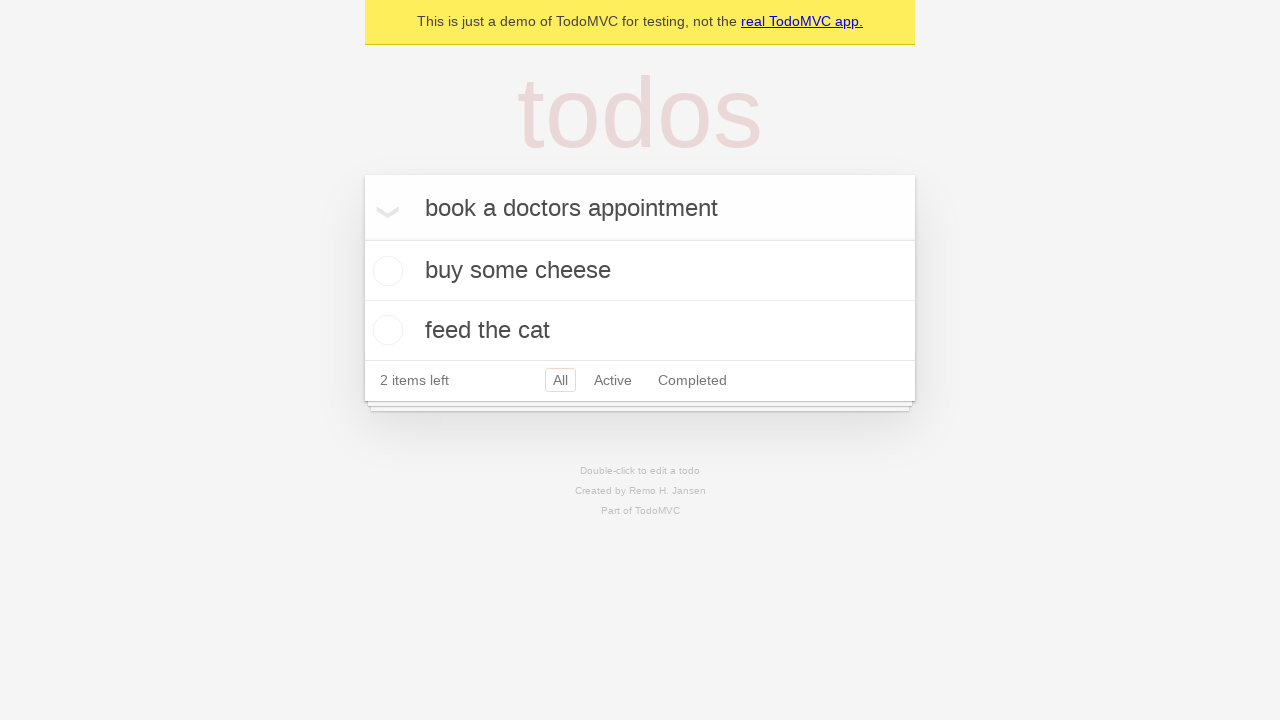

Pressed Enter to create todo 'book a doctors appointment' on internal:attr=[placeholder="What needs to be done?"i]
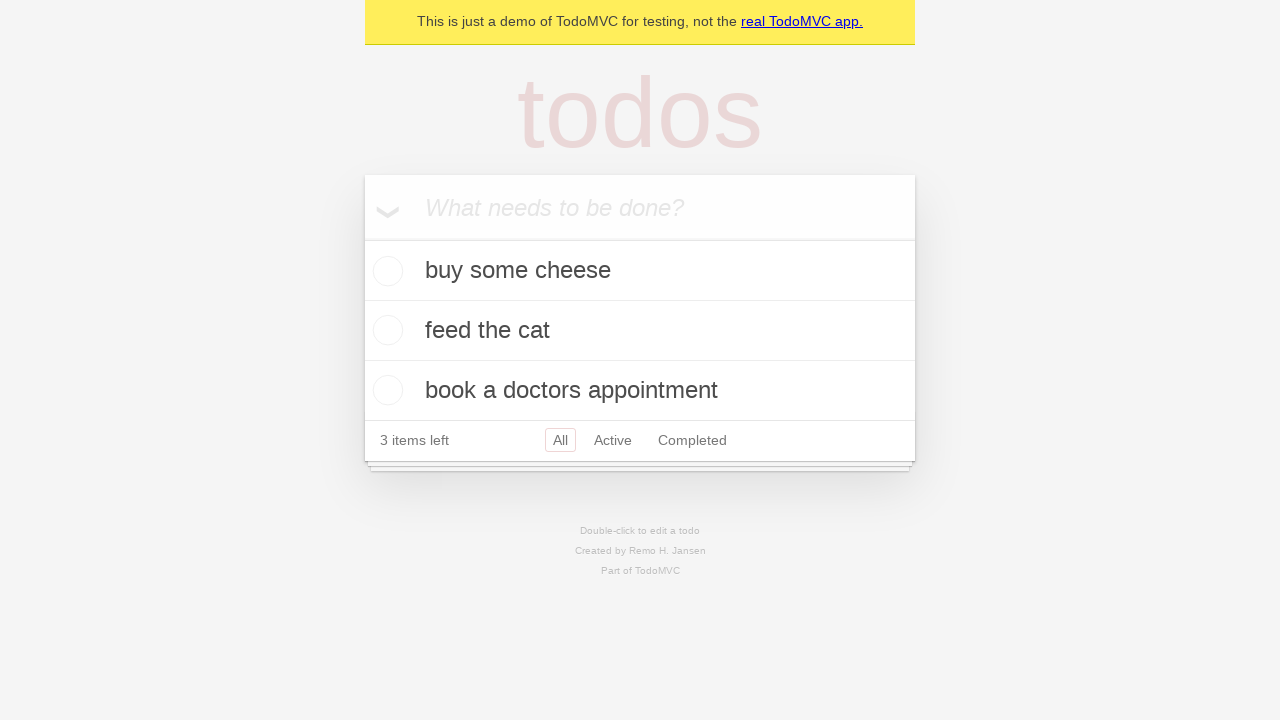

Checked the 'Mark all as complete' toggle at (362, 238) on internal:label="Mark all as complete"i
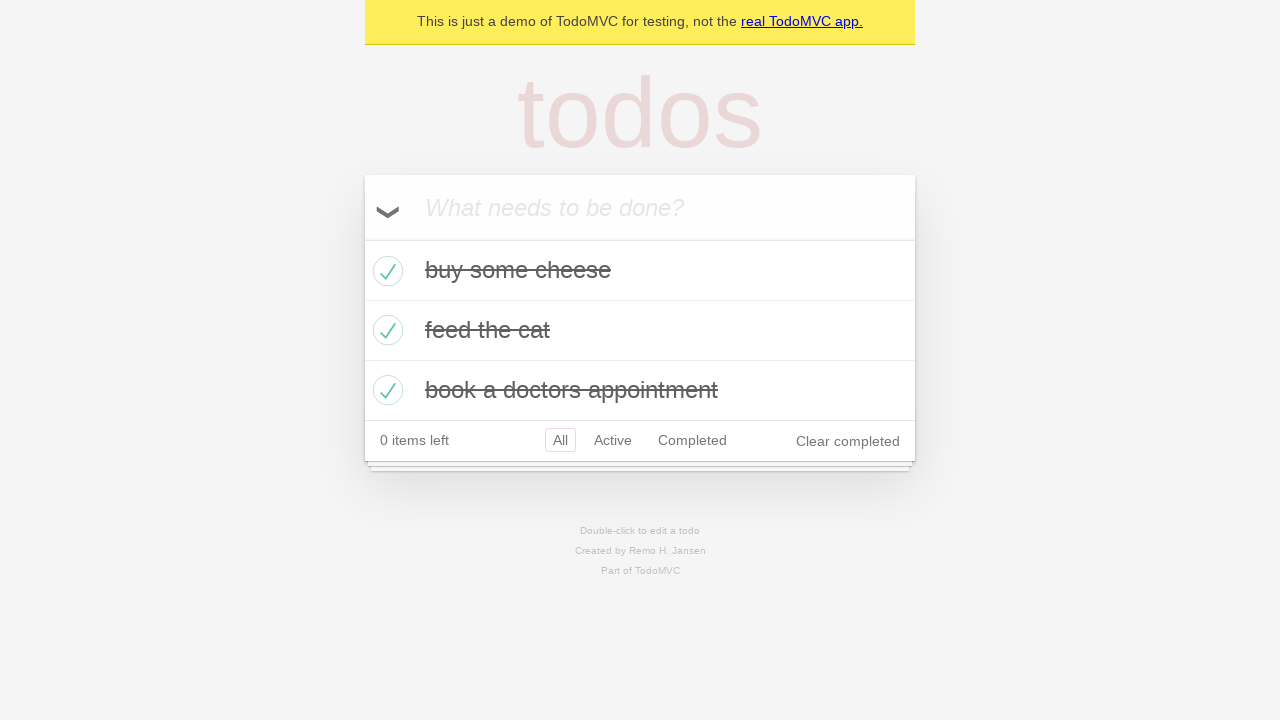

Unchecked the first todo item at (385, 271) on internal:testid=[data-testid="todo-item"s] >> nth=0 >> internal:role=checkbox
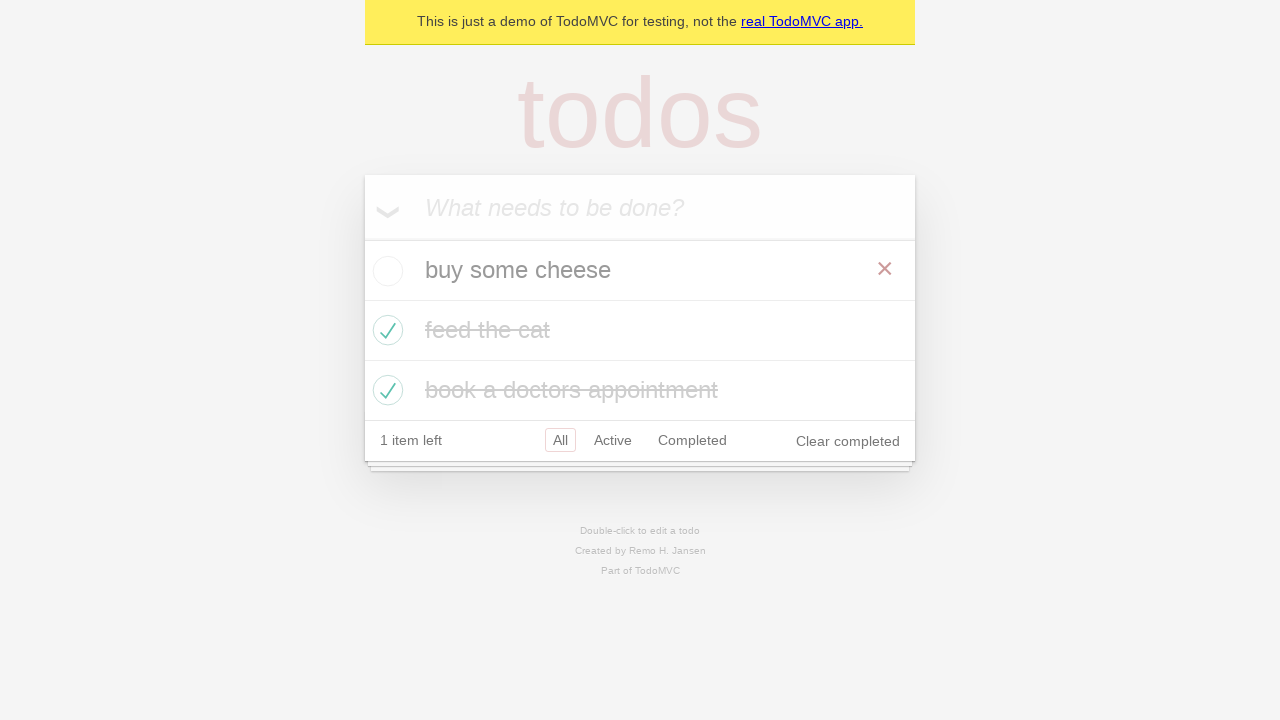

Checked the first todo item again at (385, 271) on internal:testid=[data-testid="todo-item"s] >> nth=0 >> internal:role=checkbox
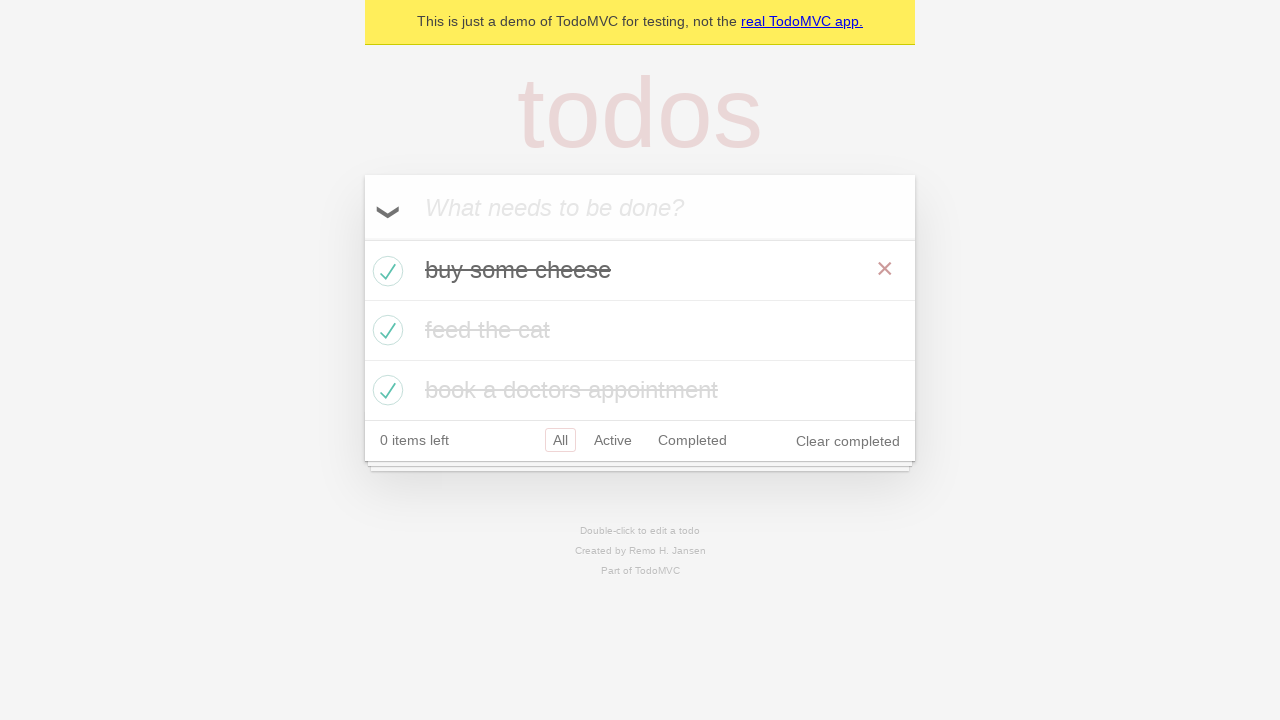

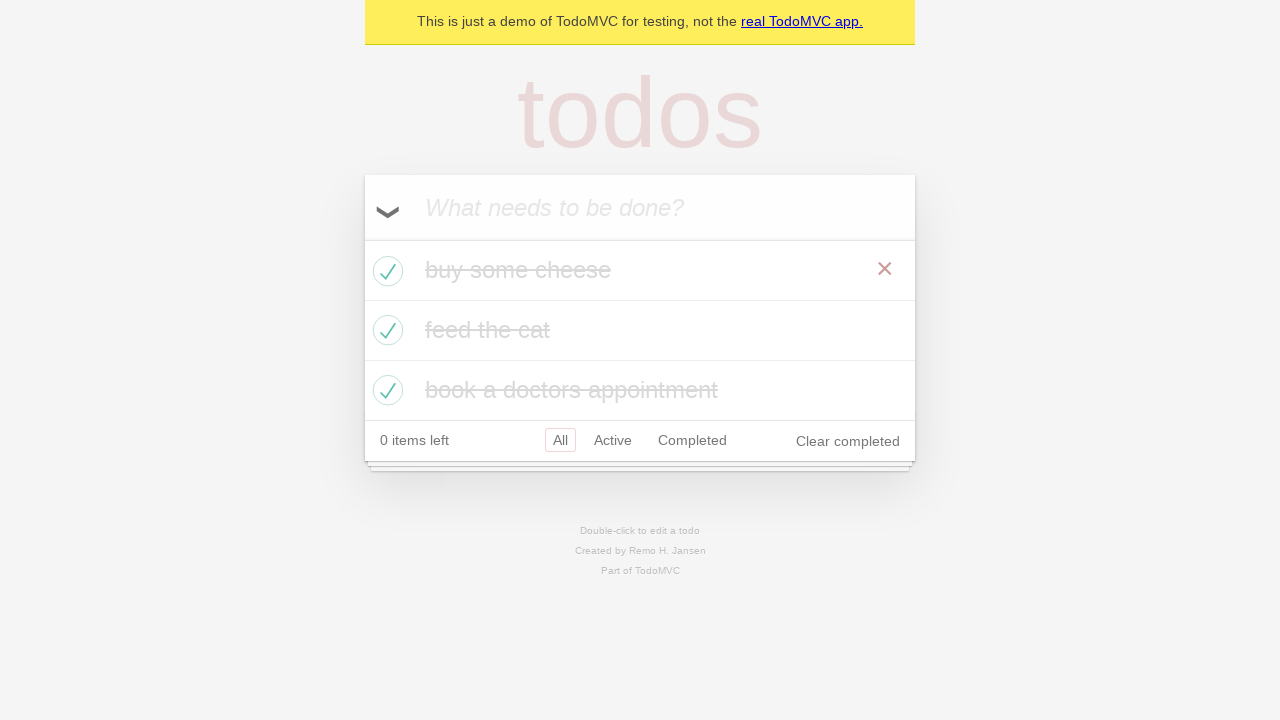